Tests opening footer links in new browser tabs by locating the footer section, finding links in the first column, and using keyboard shortcuts to open each link in a new tab.

Starting URL: https://rahulshettyacademy.com/AutomationPractice/

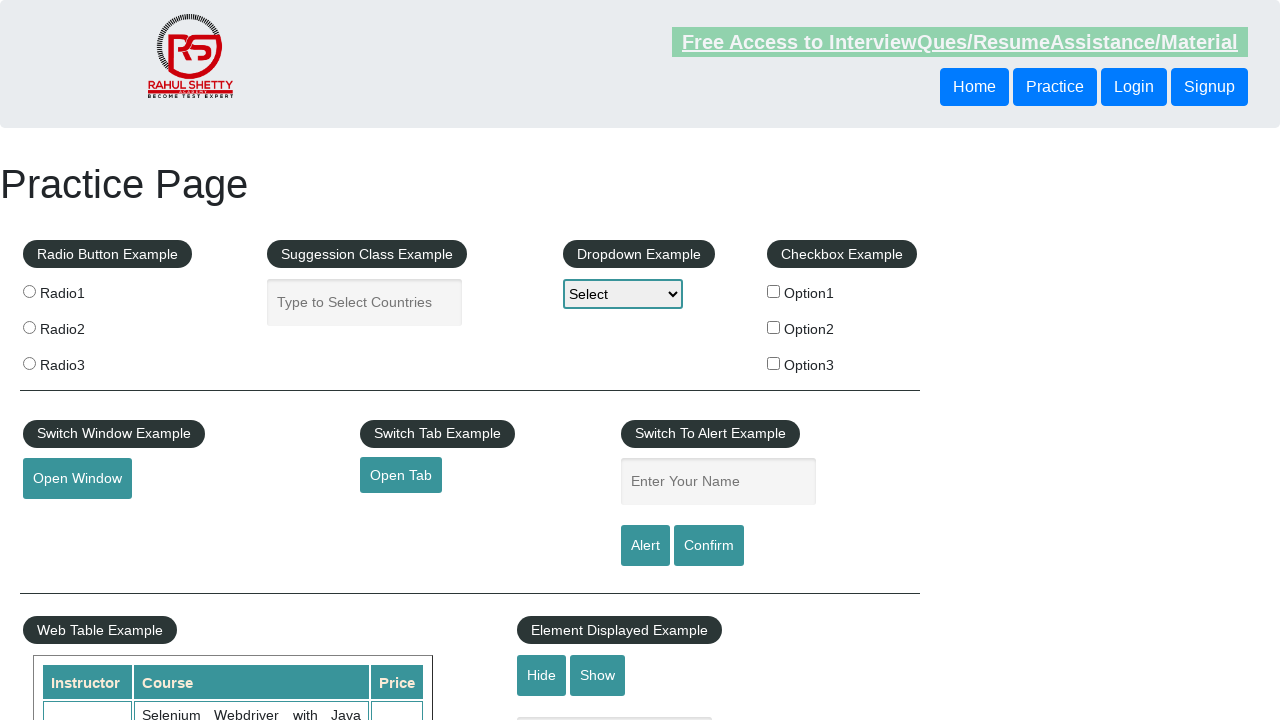

Waited for footer section with ID 'gf-BIG' to load
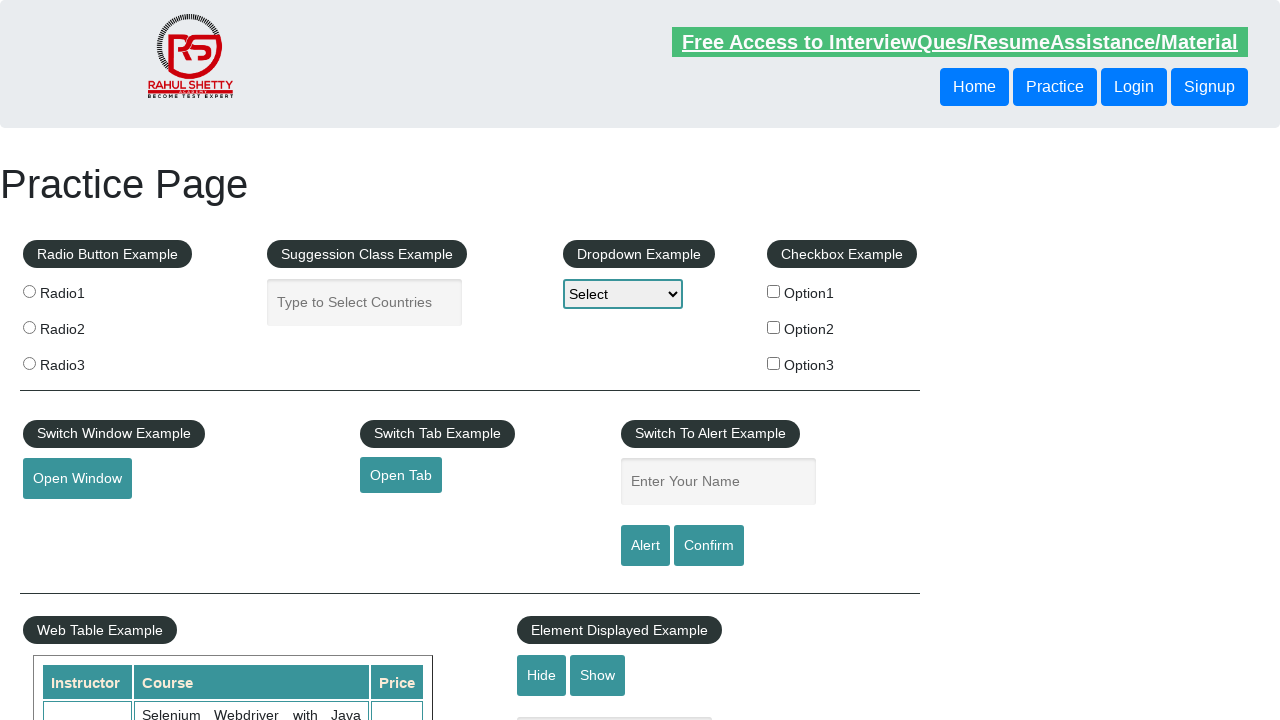

Located the footer section element
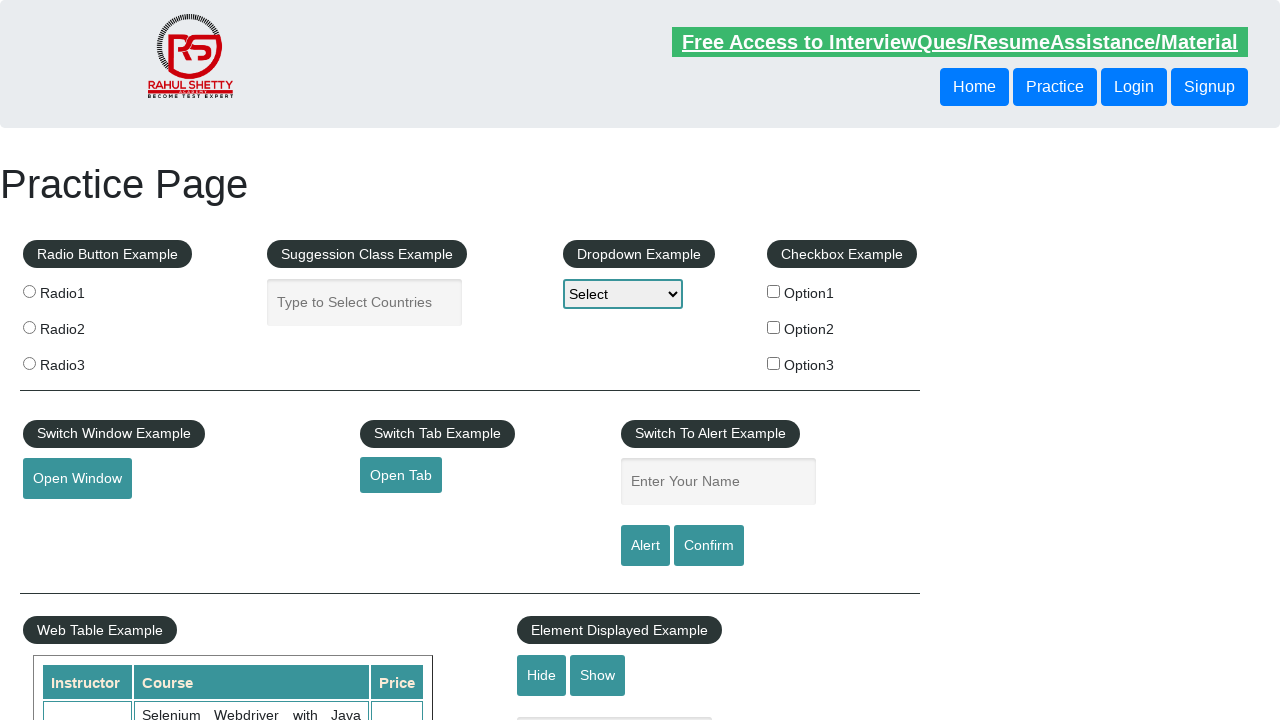

Located the first column of the footer table
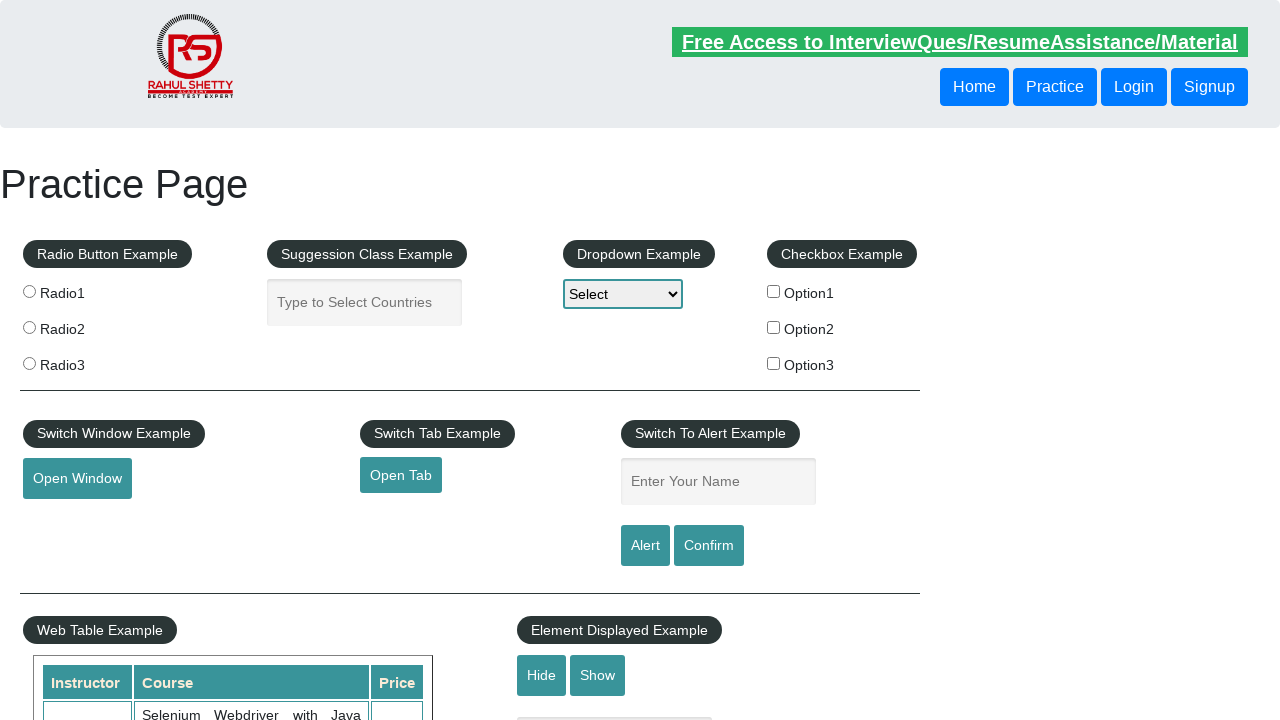

Found 5 links in the first footer column
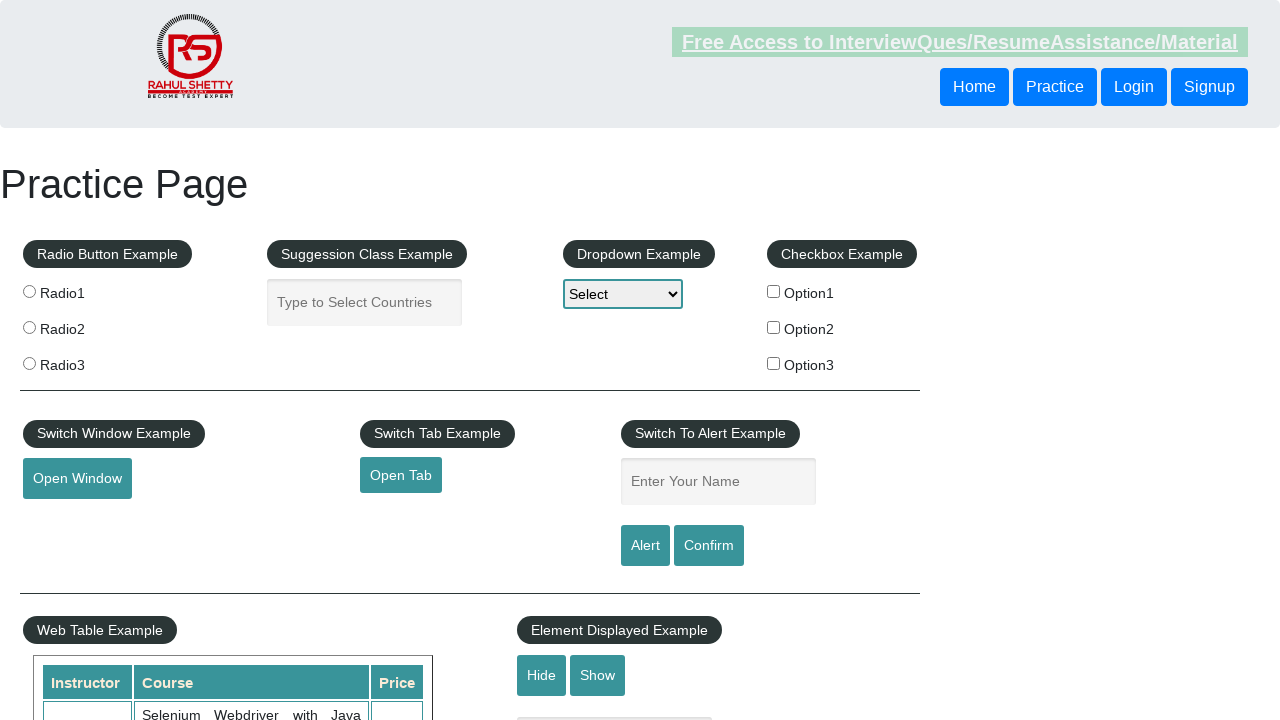

Opened link 1 from first footer column in new tab using Ctrl+Click at (68, 520) on #gf-BIG >> xpath=//table/tbody/tr/td[1]/ul >> a >> nth=1
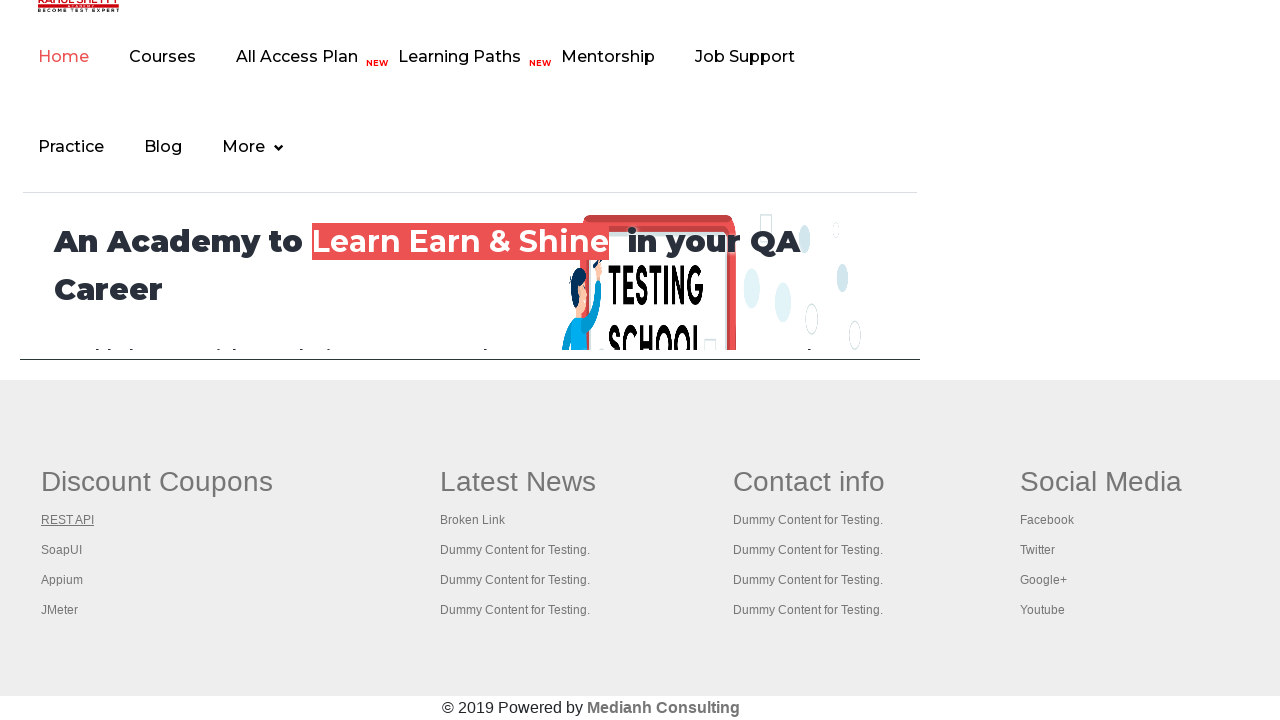

Opened link 2 from first footer column in new tab using Ctrl+Click at (62, 550) on #gf-BIG >> xpath=//table/tbody/tr/td[1]/ul >> a >> nth=2
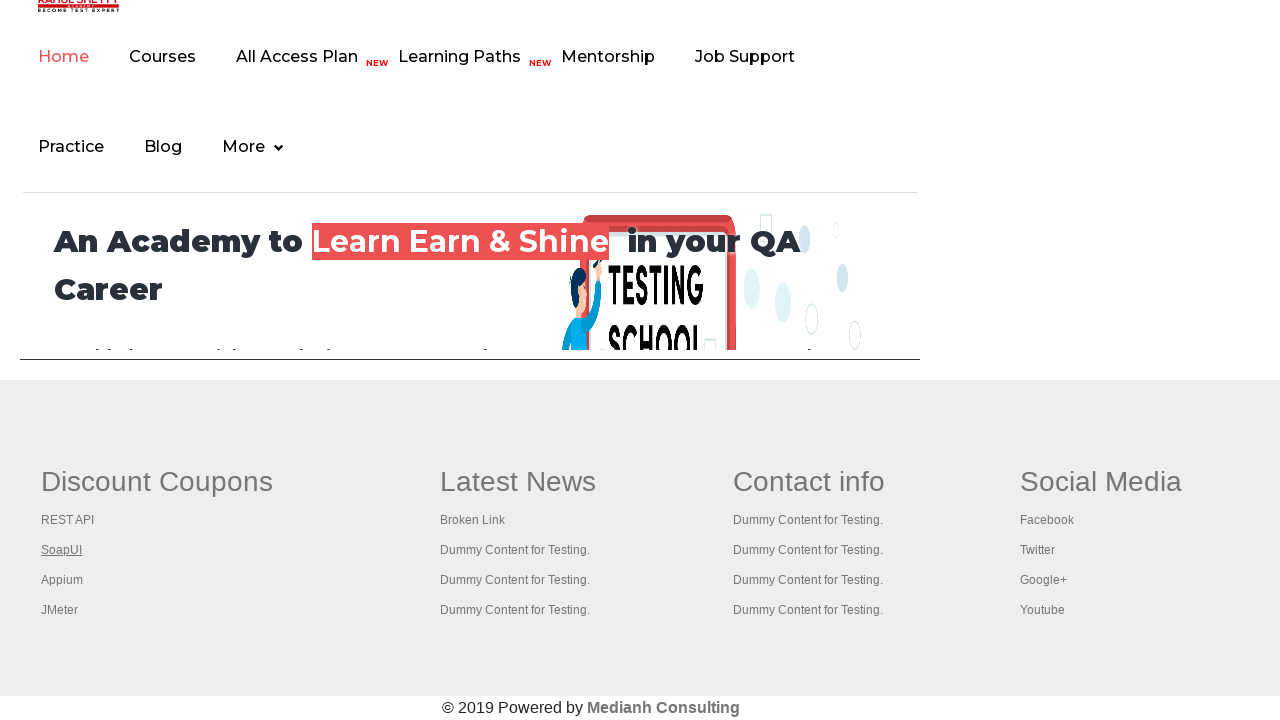

Opened link 3 from first footer column in new tab using Ctrl+Click at (62, 580) on #gf-BIG >> xpath=//table/tbody/tr/td[1]/ul >> a >> nth=3
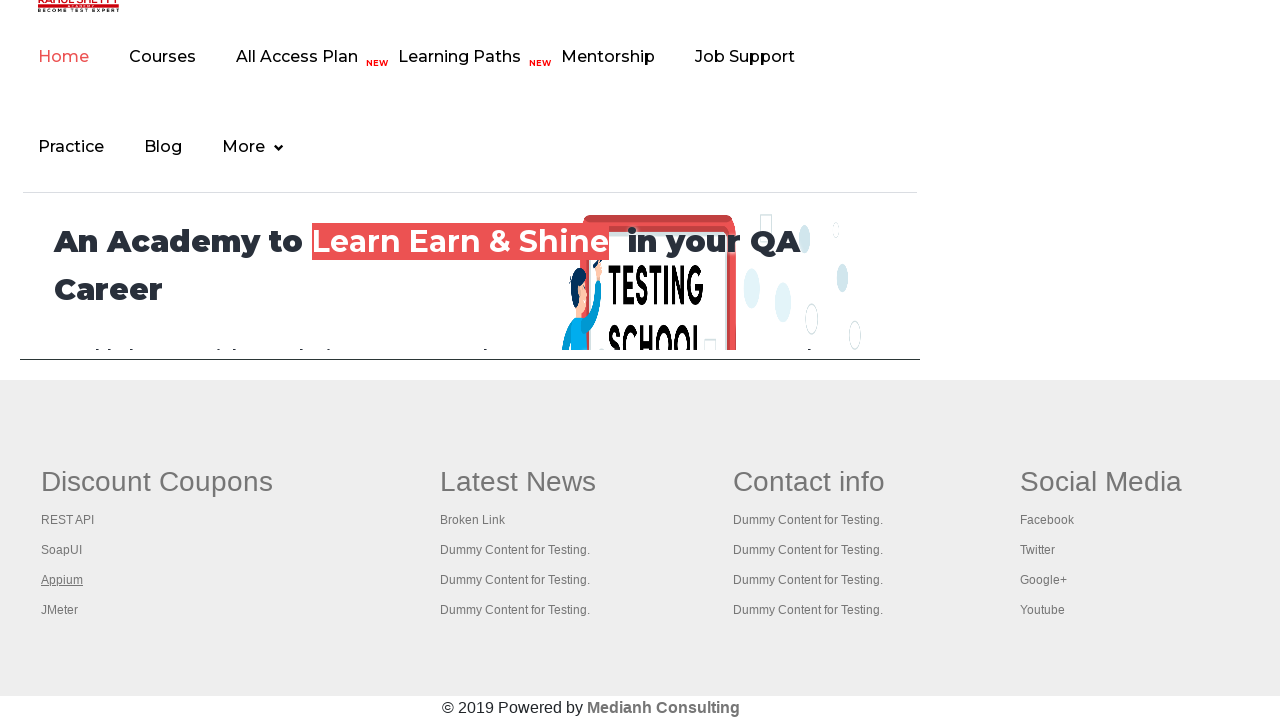

Opened link 4 from first footer column in new tab using Ctrl+Click at (60, 610) on #gf-BIG >> xpath=//table/tbody/tr/td[1]/ul >> a >> nth=4
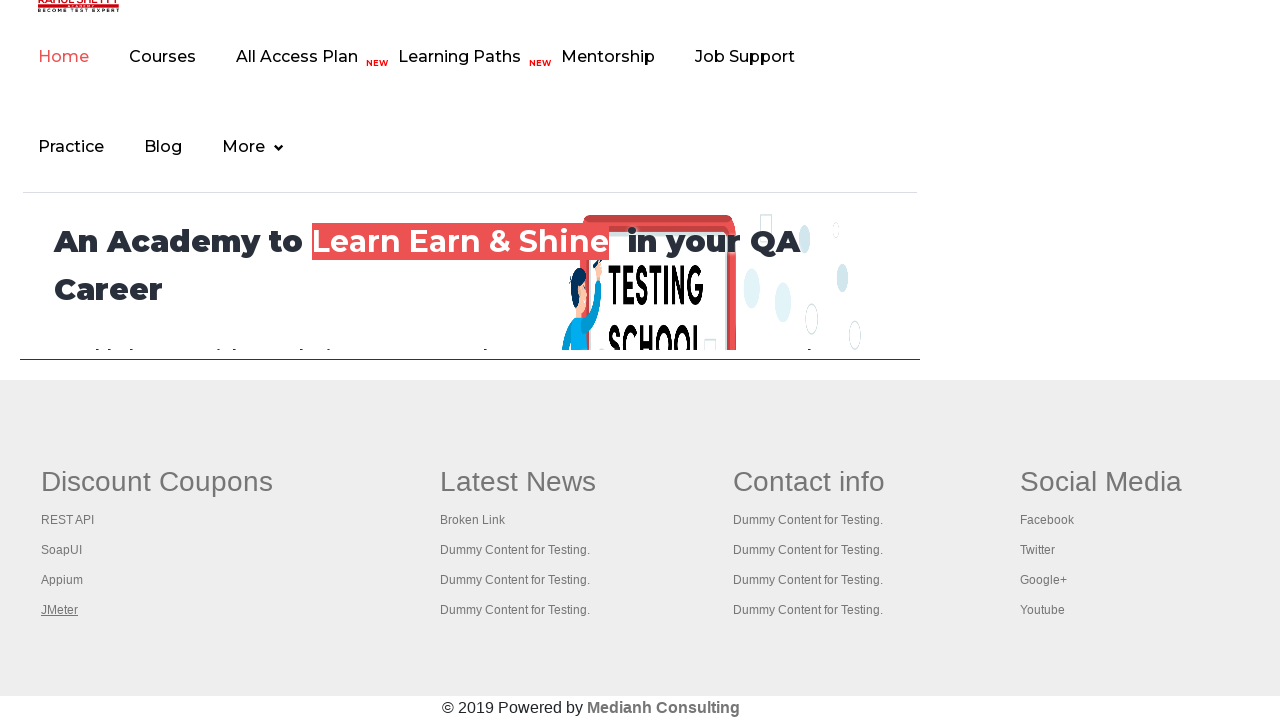

Waited 1 second for all new tabs to open
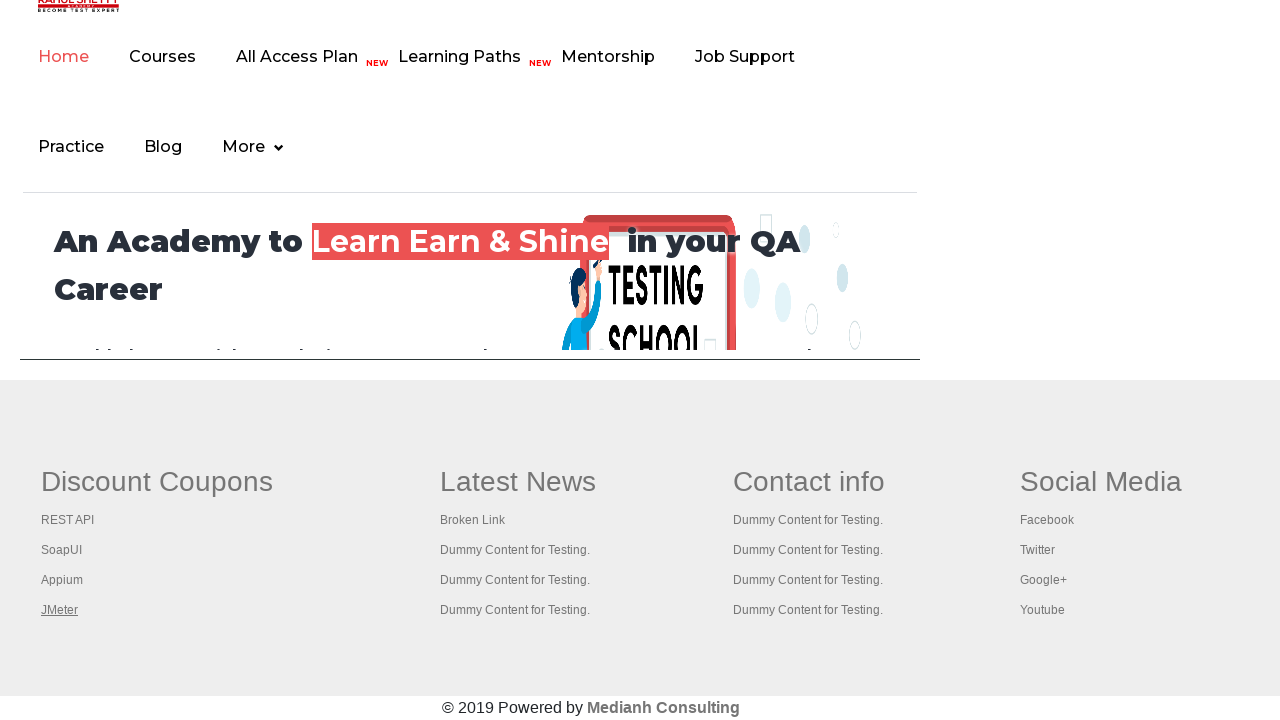

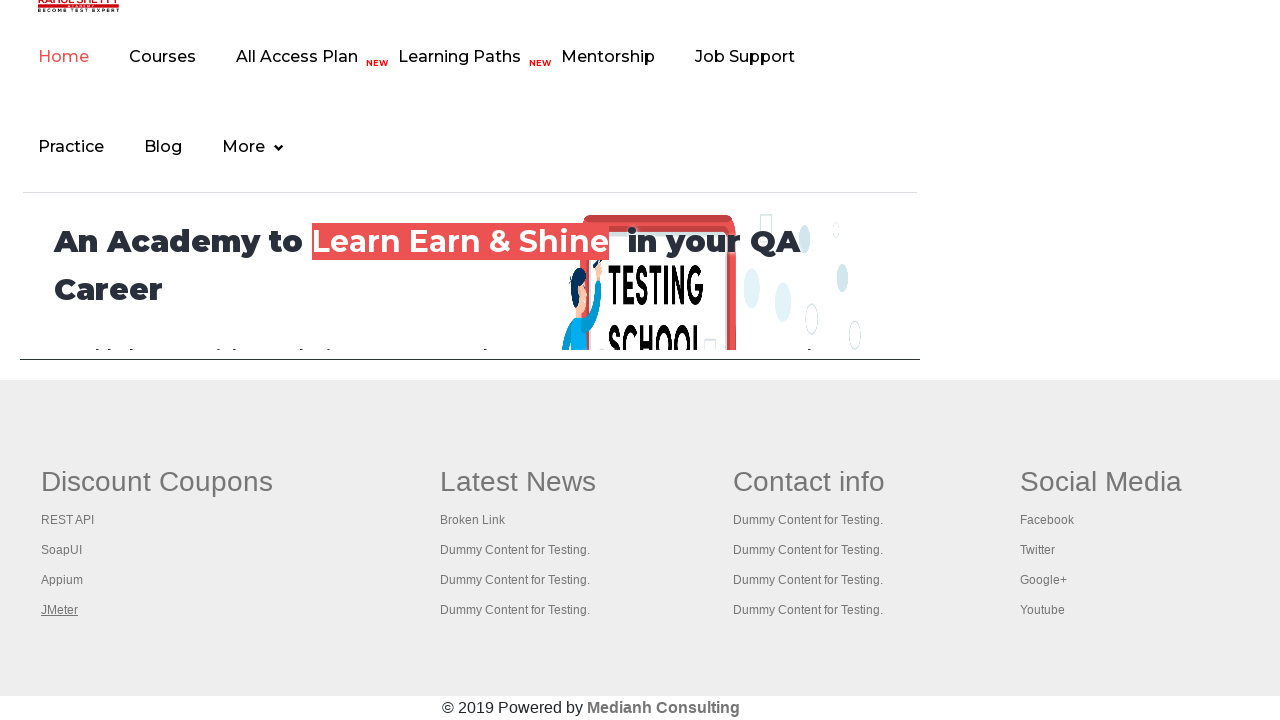